Tests filling a text input field in a form and validates the input value

Starting URL: https://thefreerangetester.github.io/sandbox-automation-testing/

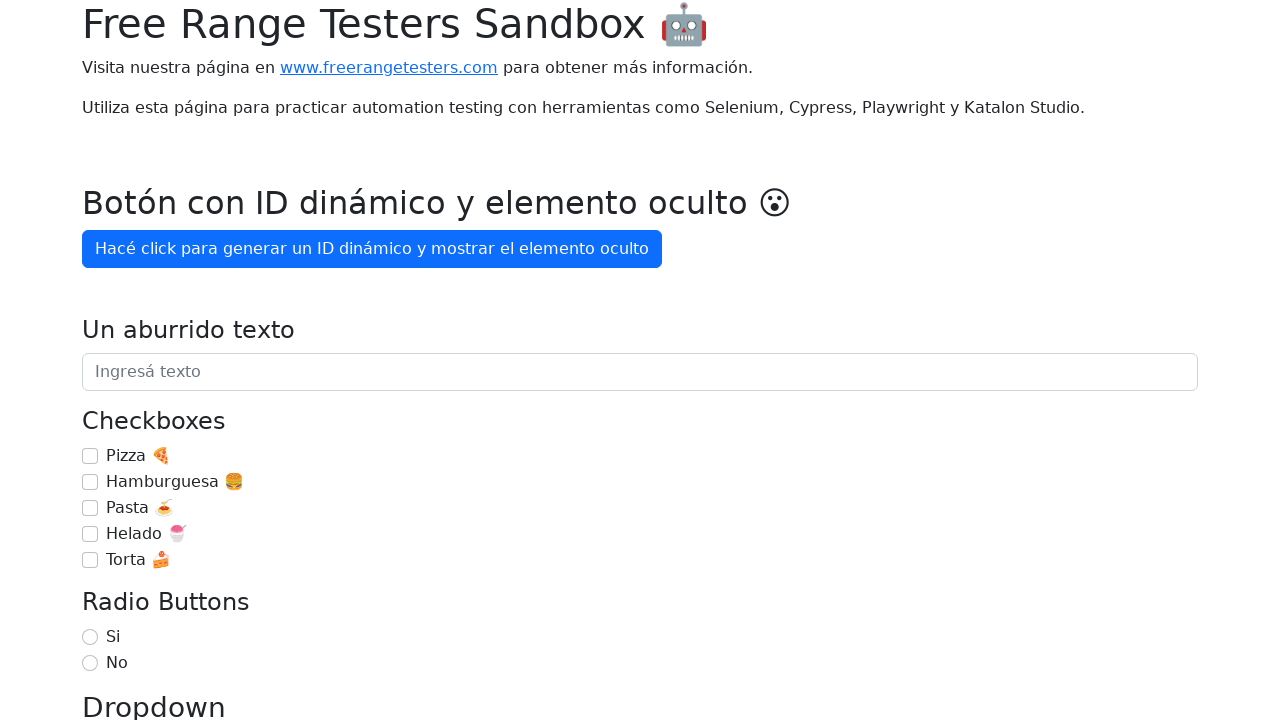

Filled text input field with 'Hello im filling this input' on internal:role=textbox[name="Un aburrido texto"i]
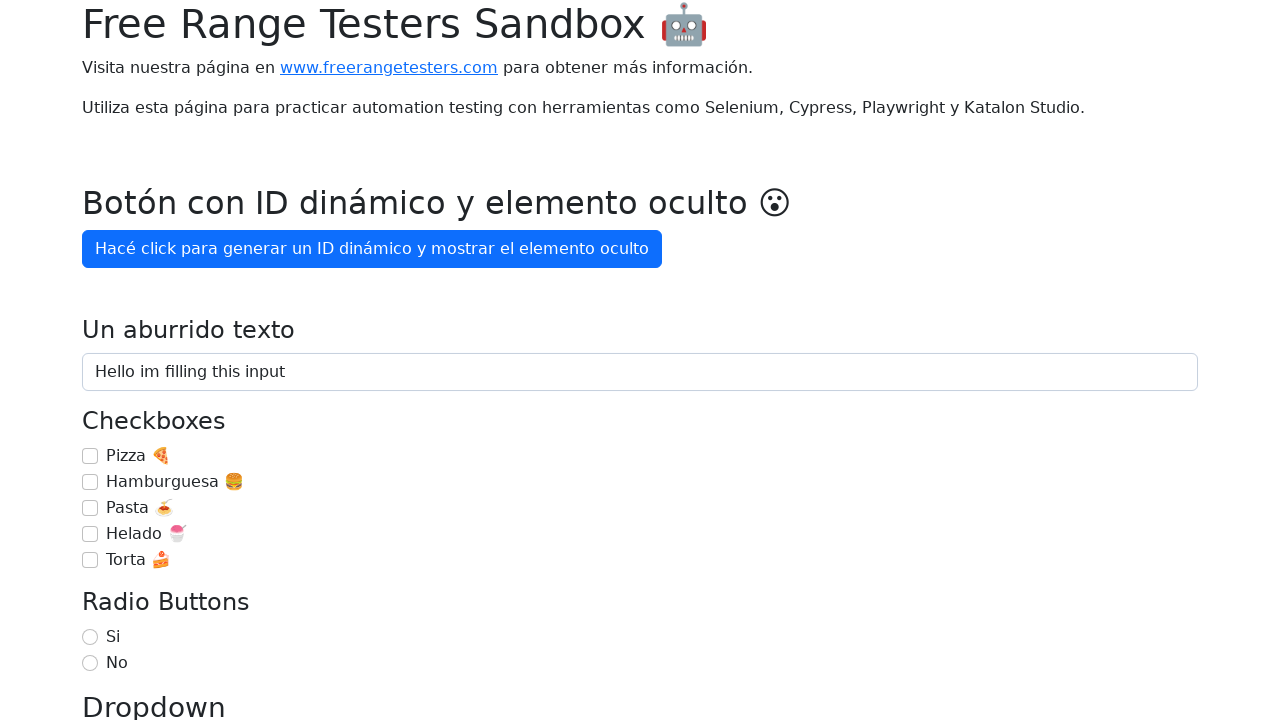

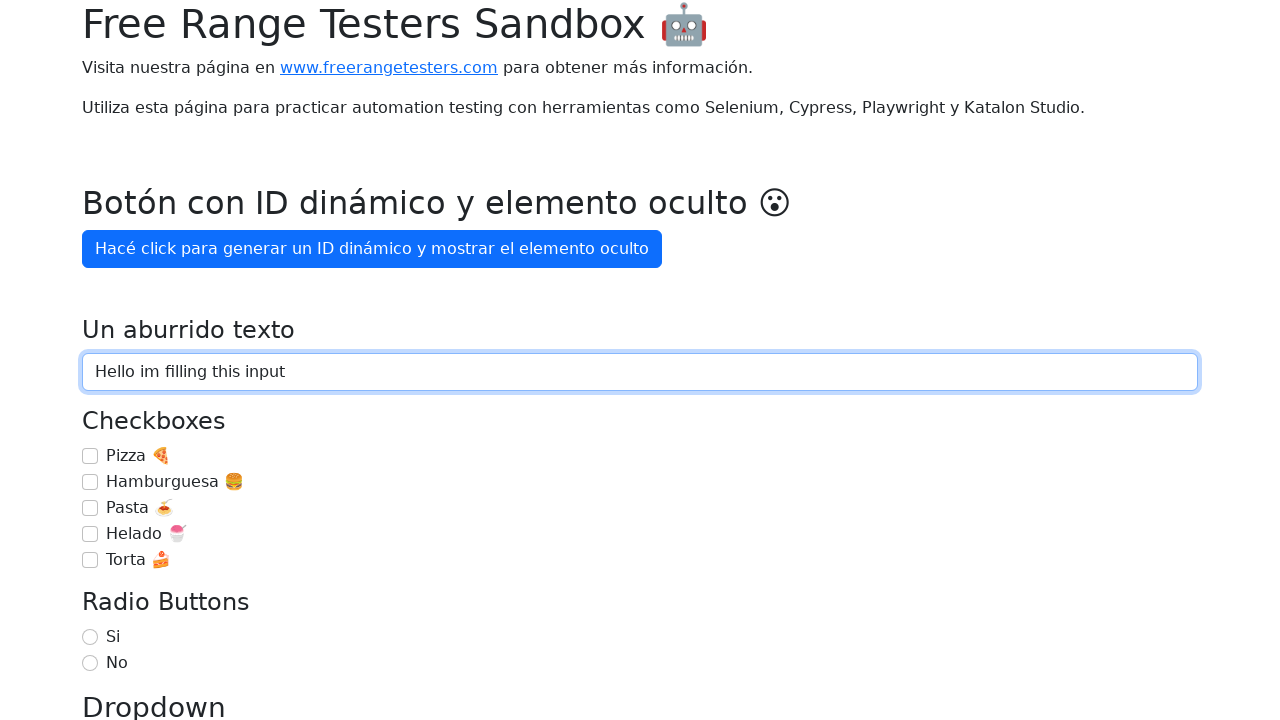